Tests date picker functionality by opening a calendar widget and selecting a specific date (10th) from the calendar table

Starting URL: http://seleniumpractise.blogspot.in/2016/08/how-to-handle-calendar-in-selenium.html

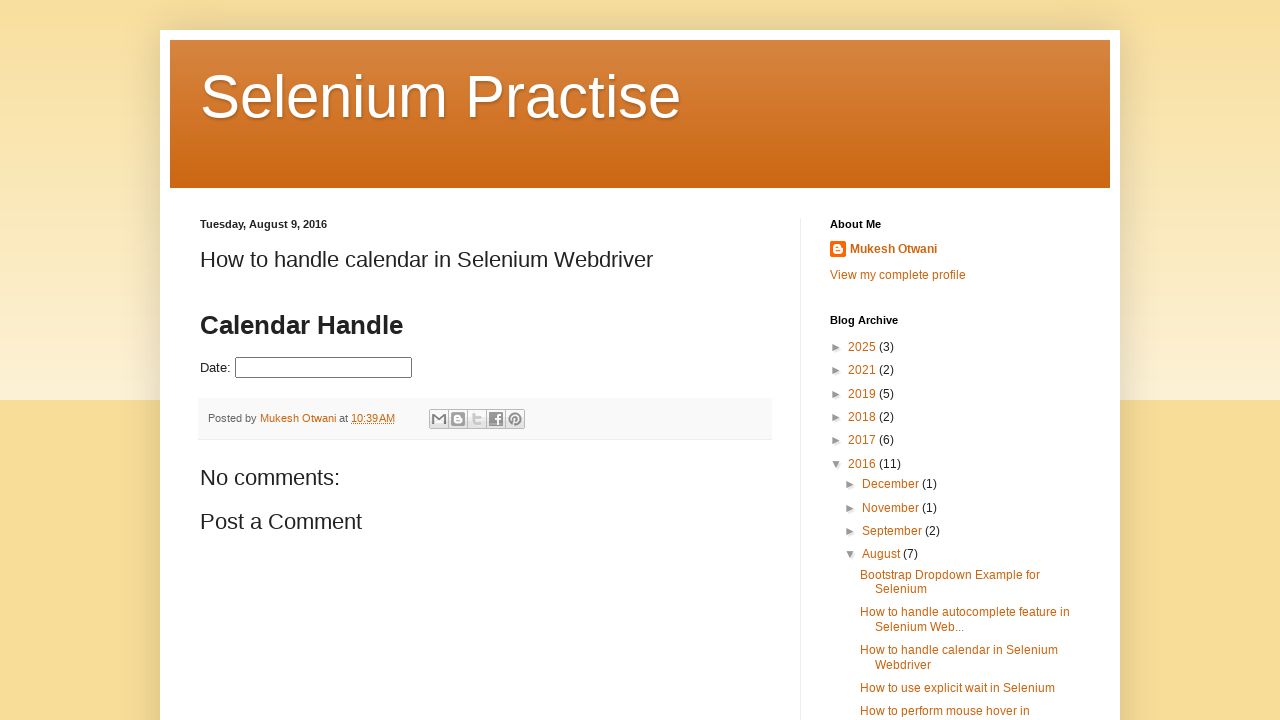

Clicked on datepicker input to open calendar widget at (324, 368) on #datepicker
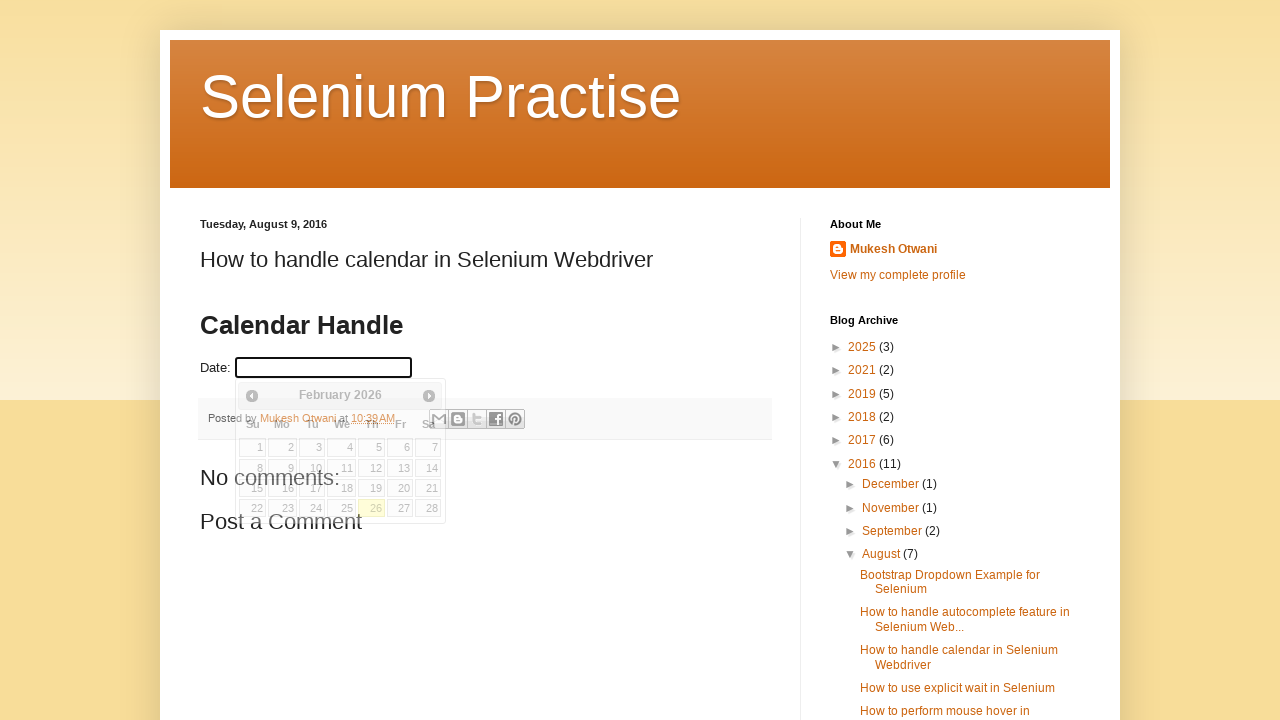

Calendar widget appeared and loaded
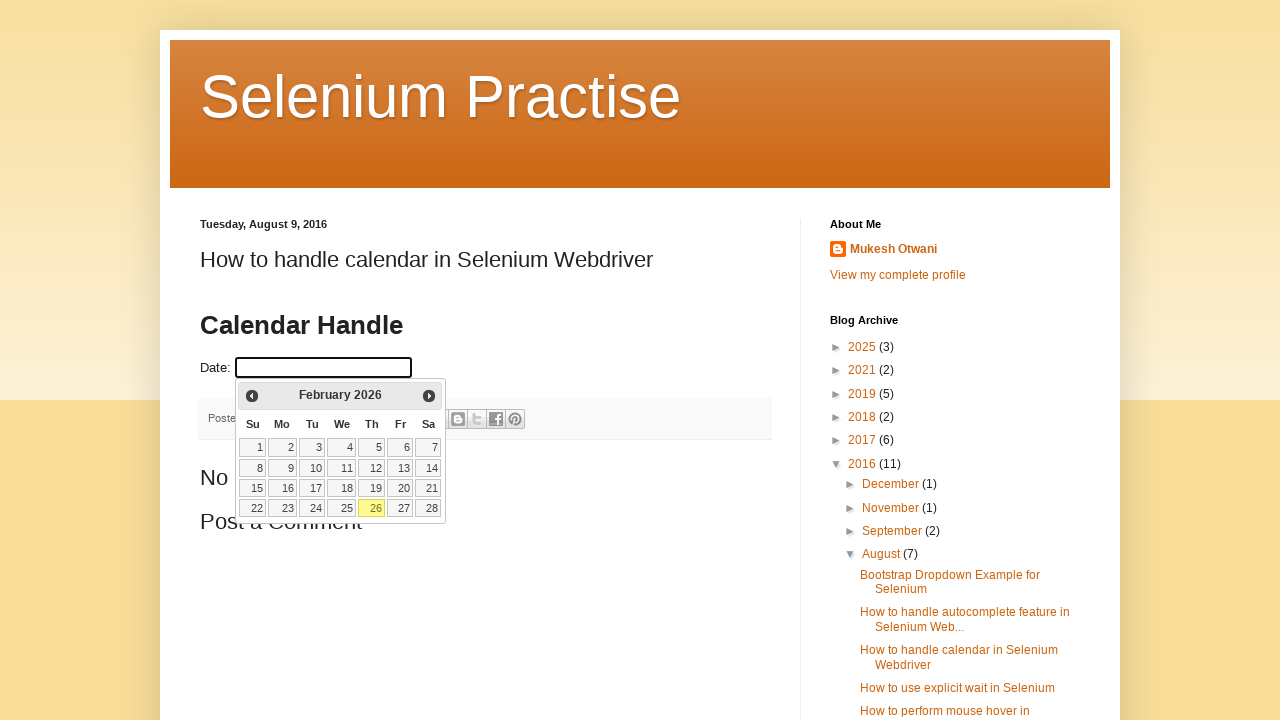

Retrieved all date cells from calendar table
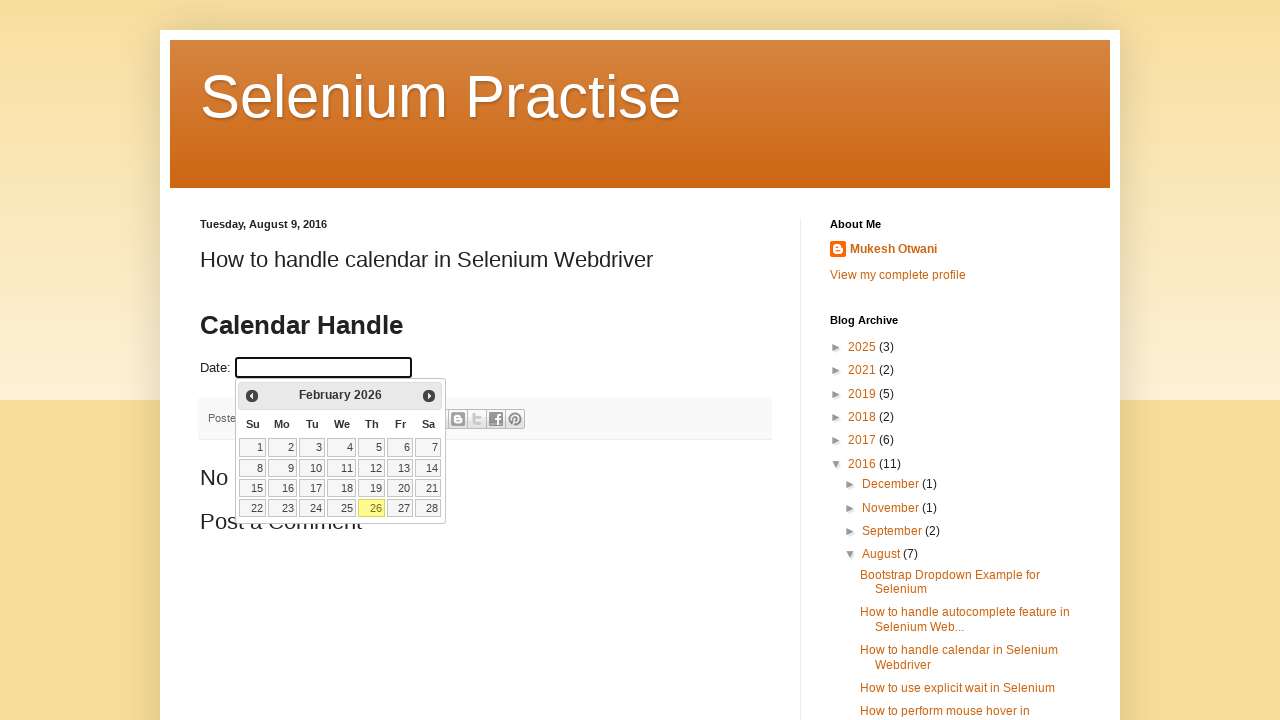

Selected date 10 from calendar at (312, 468) on table.ui-datepicker-calendar td >> nth=9
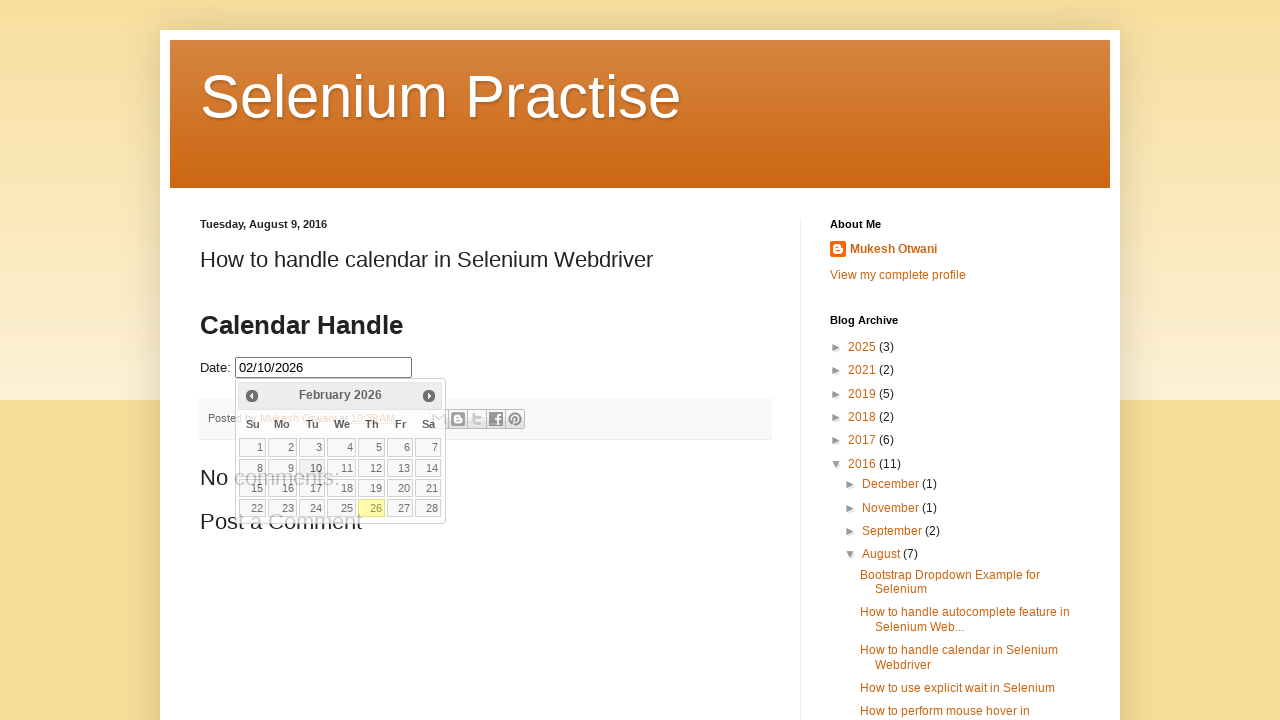

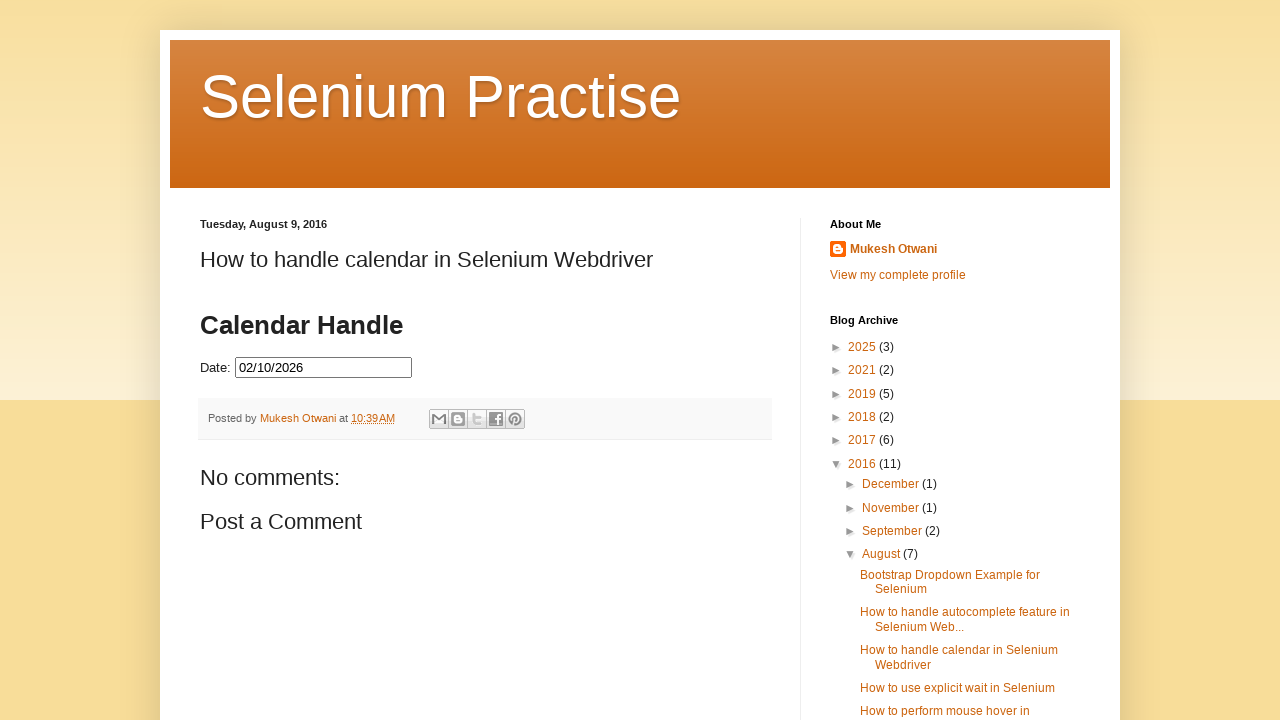